Tests sorting functionality on Example 1 data table by clicking the Last Name column header twice to verify both ascending and descending sort orders work correctly.

Starting URL: https://the-internet.herokuapp.com/tables

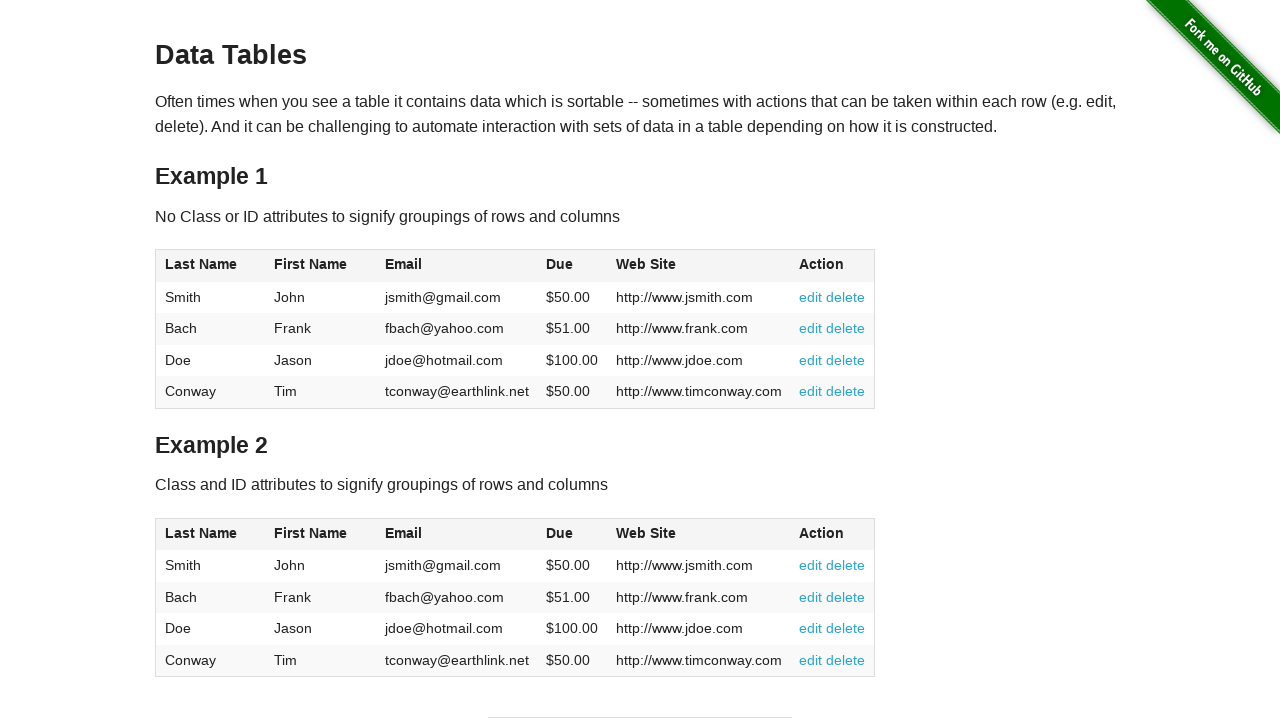

Clicked Last Name column header in Example 1 table to sort ascending at (210, 266) on #table1 thead tr th:nth-child(1)
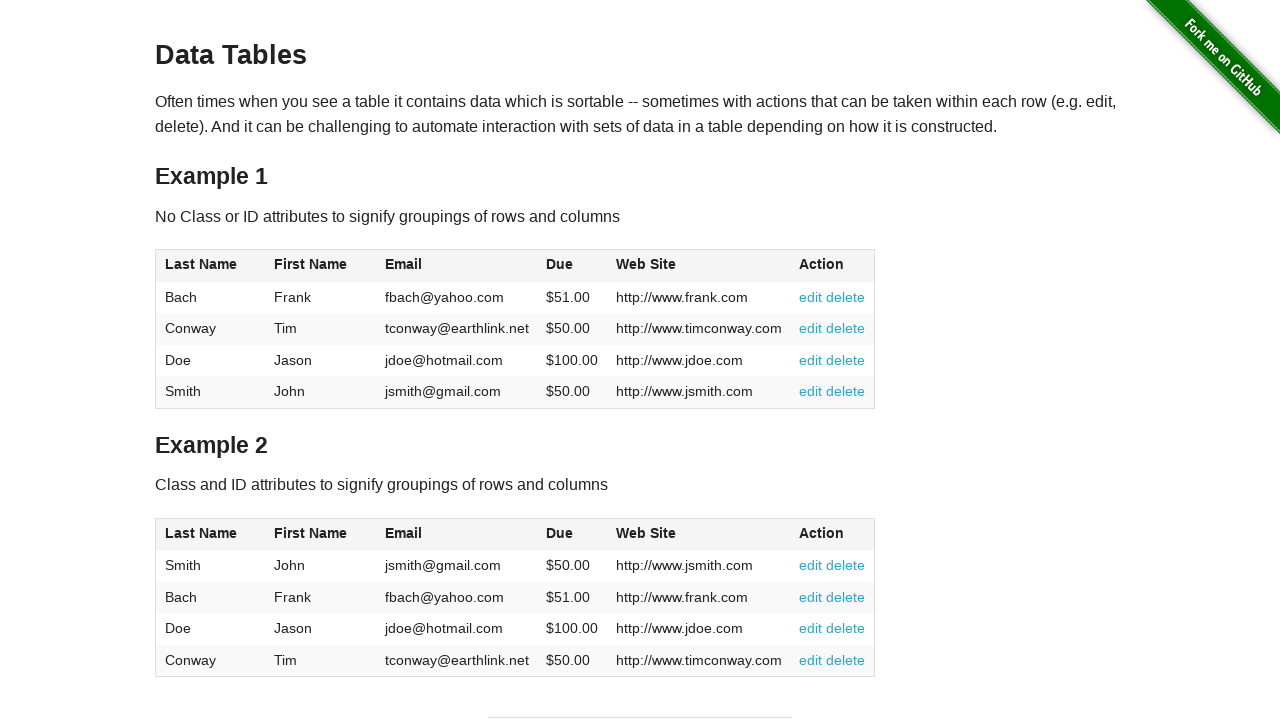

Waited for ascending sort to complete
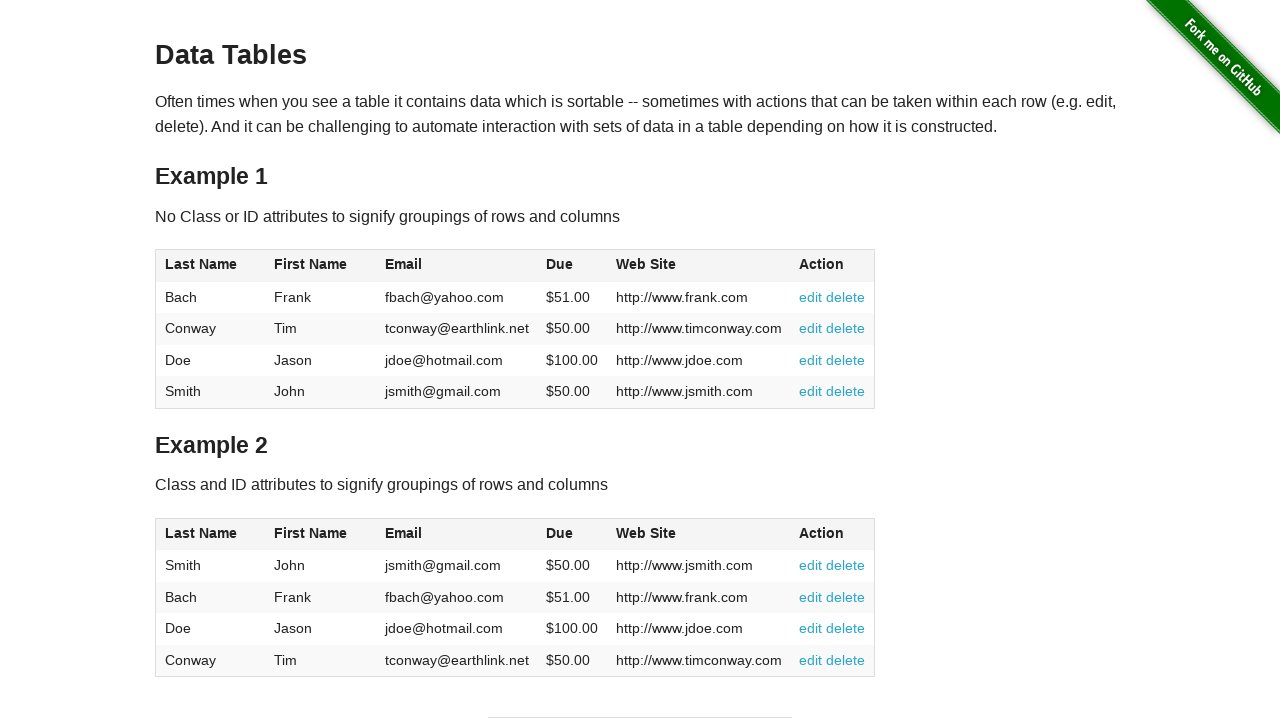

Clicked Last Name column header again to sort descending at (210, 266) on #table1 thead tr th:nth-child(1)
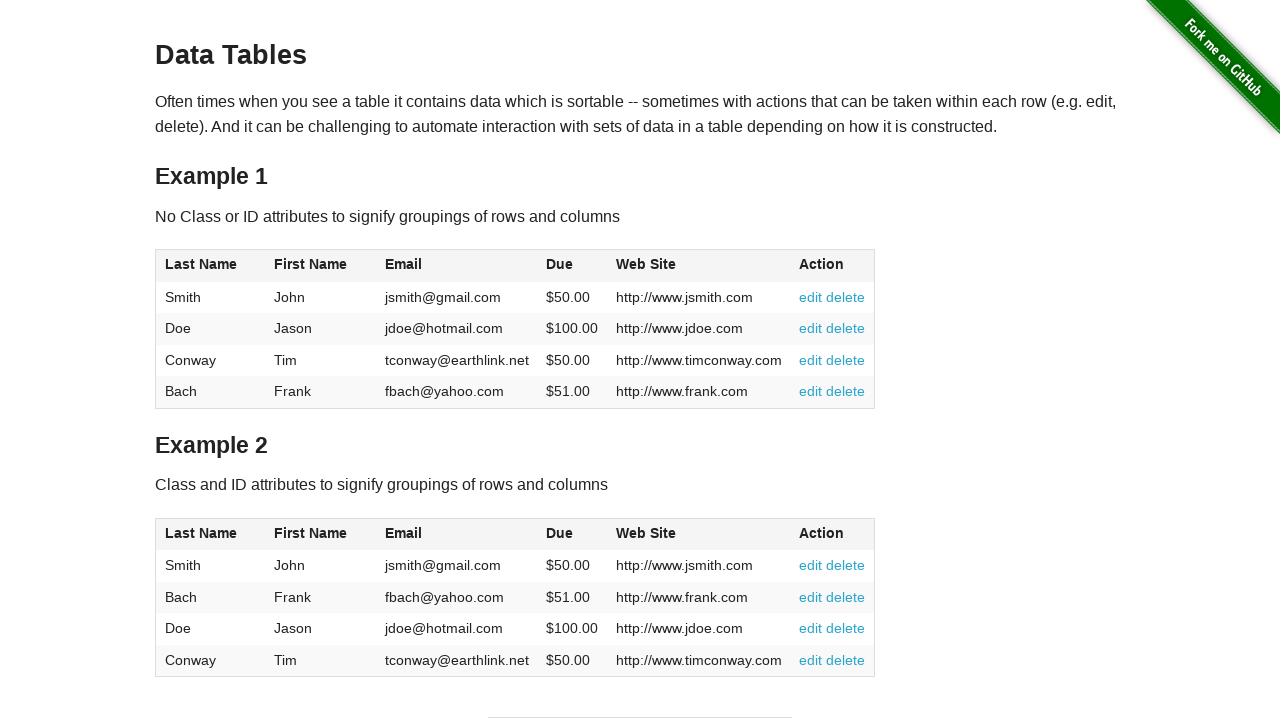

Waited for descending sort to complete
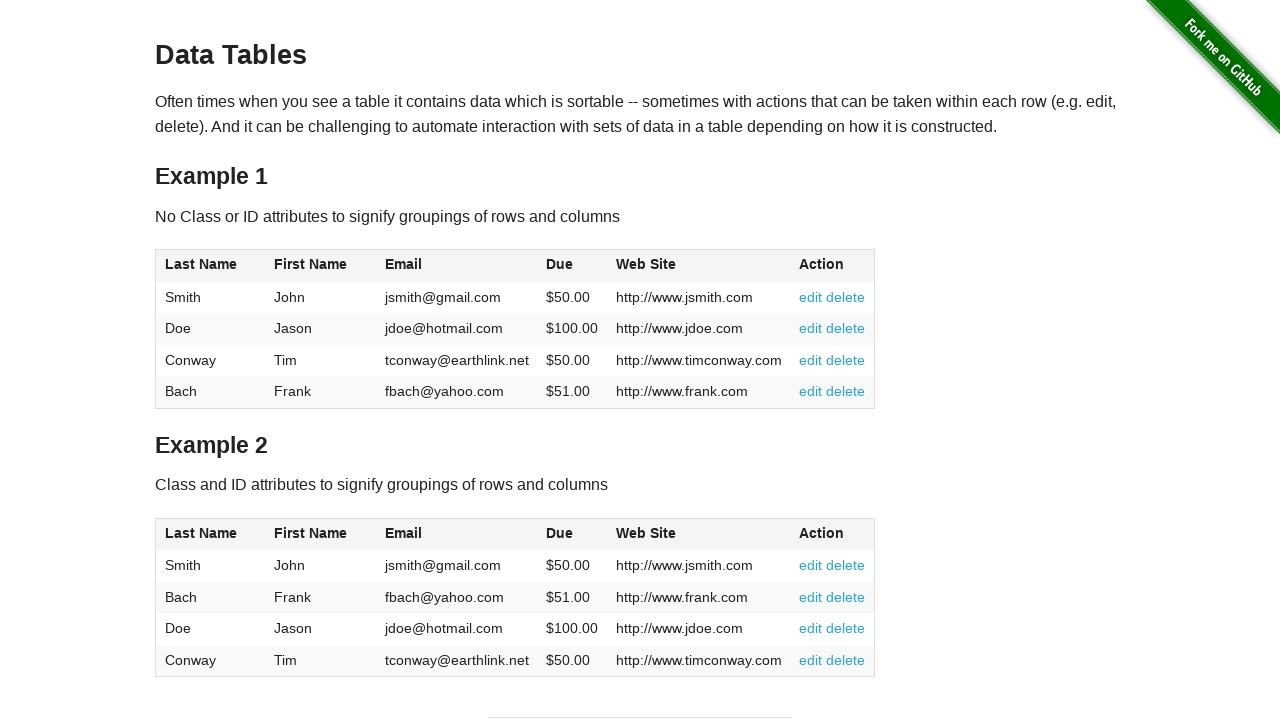

Verified Example 1 table rows are present
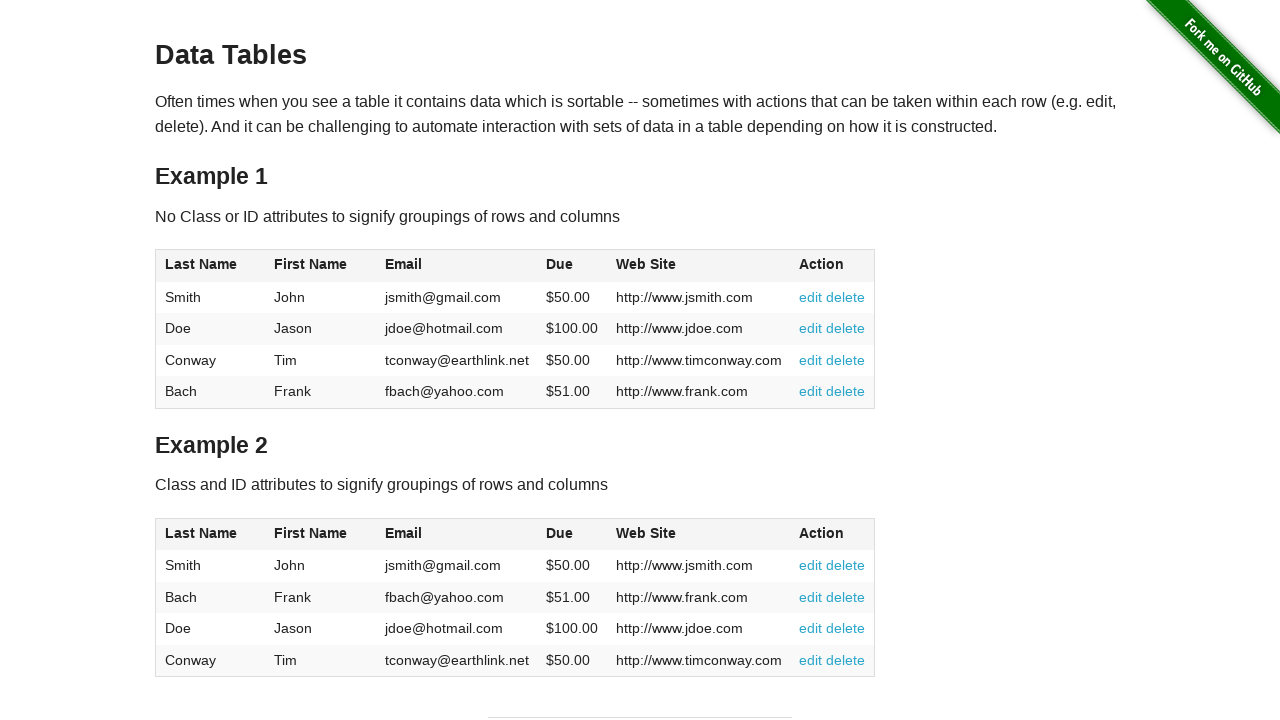

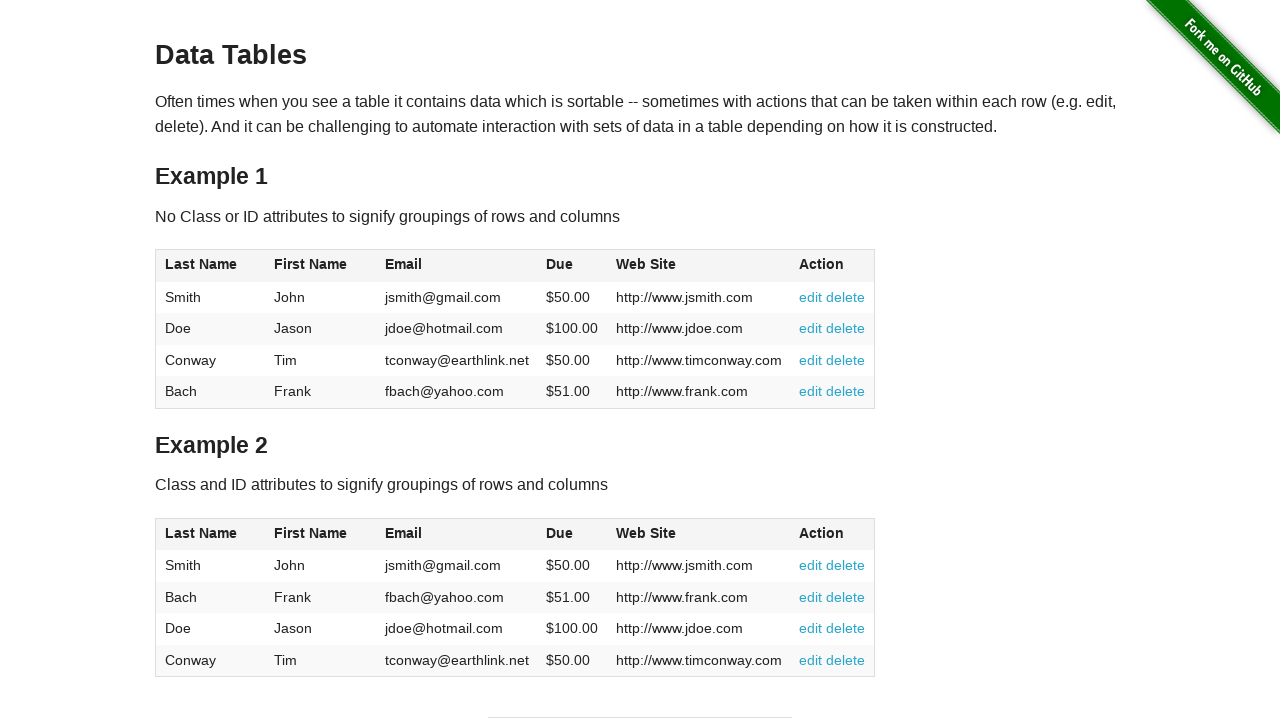